Tests dynamic loading behavior where a hidden element becomes visible after clicking a button and waiting for a loading bar to complete

Starting URL: http://the-internet.herokuapp.com/dynamic_loading/1

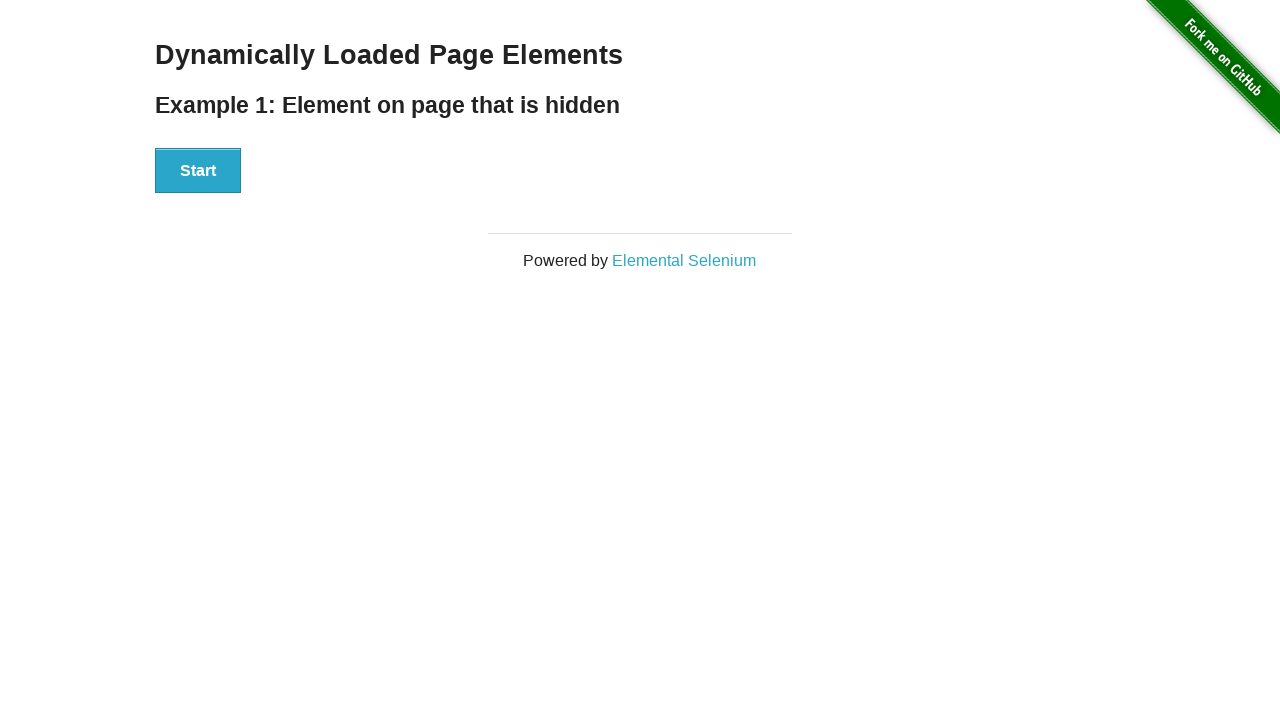

Clicked Start button to trigger dynamic loading at (198, 171) on #start button
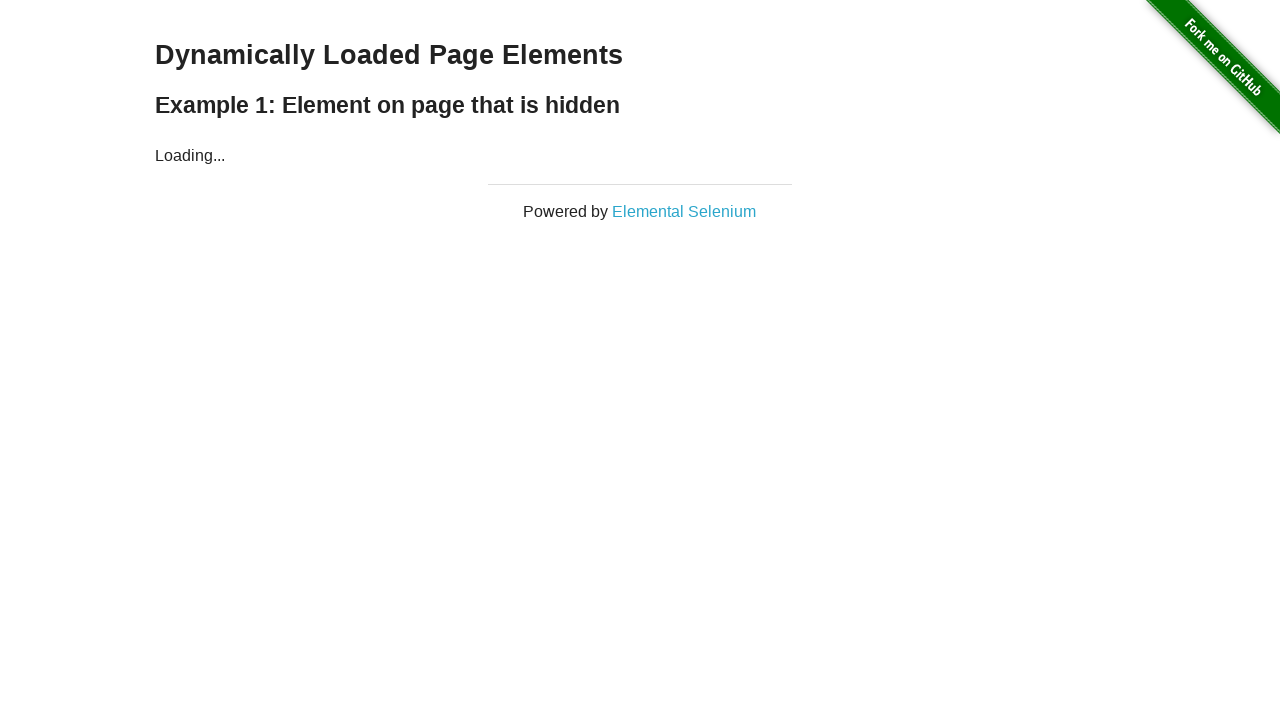

Waited for finish element to become visible after loading bar completed
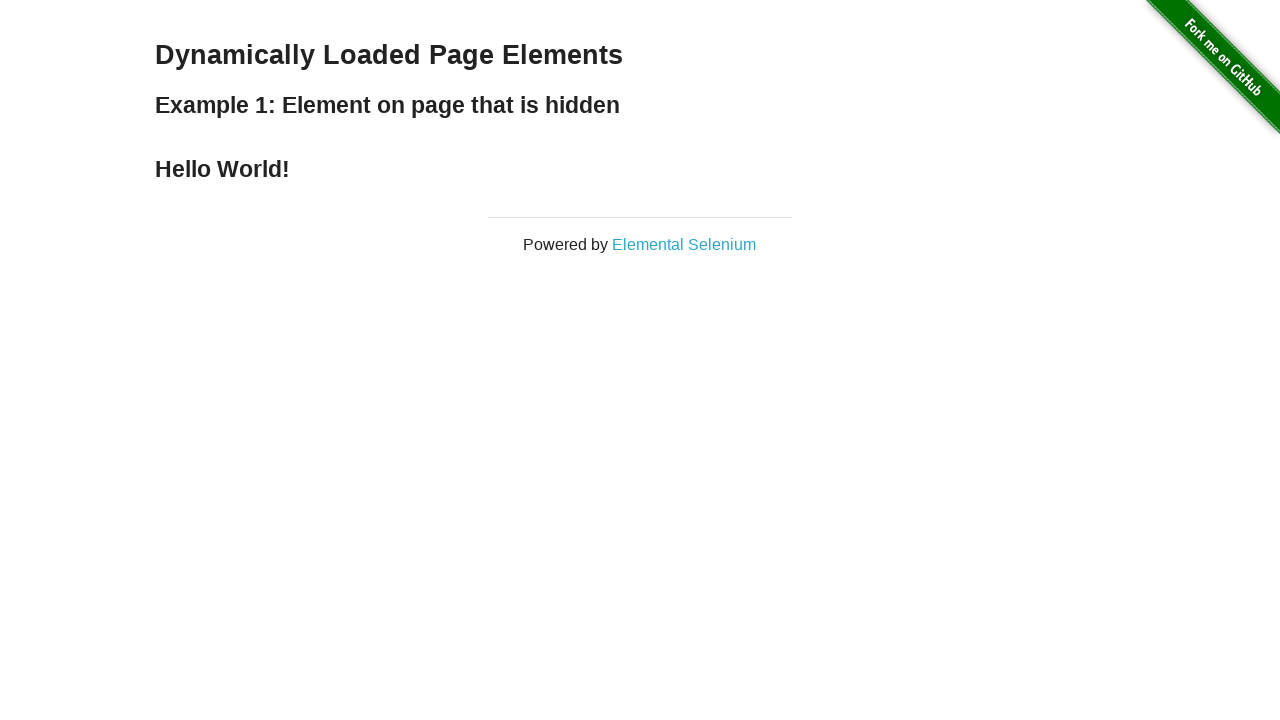

Retrieved text content from finish element
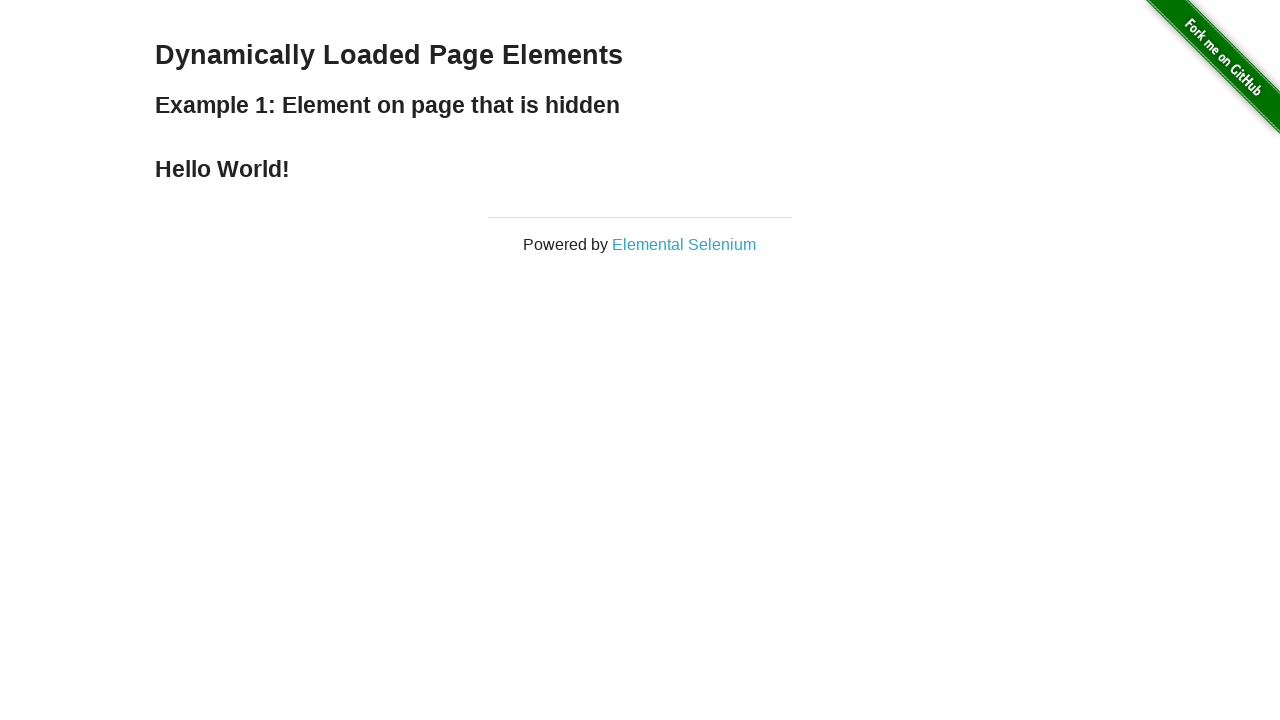

Verified that finish element contains expected text 'Hello World!'
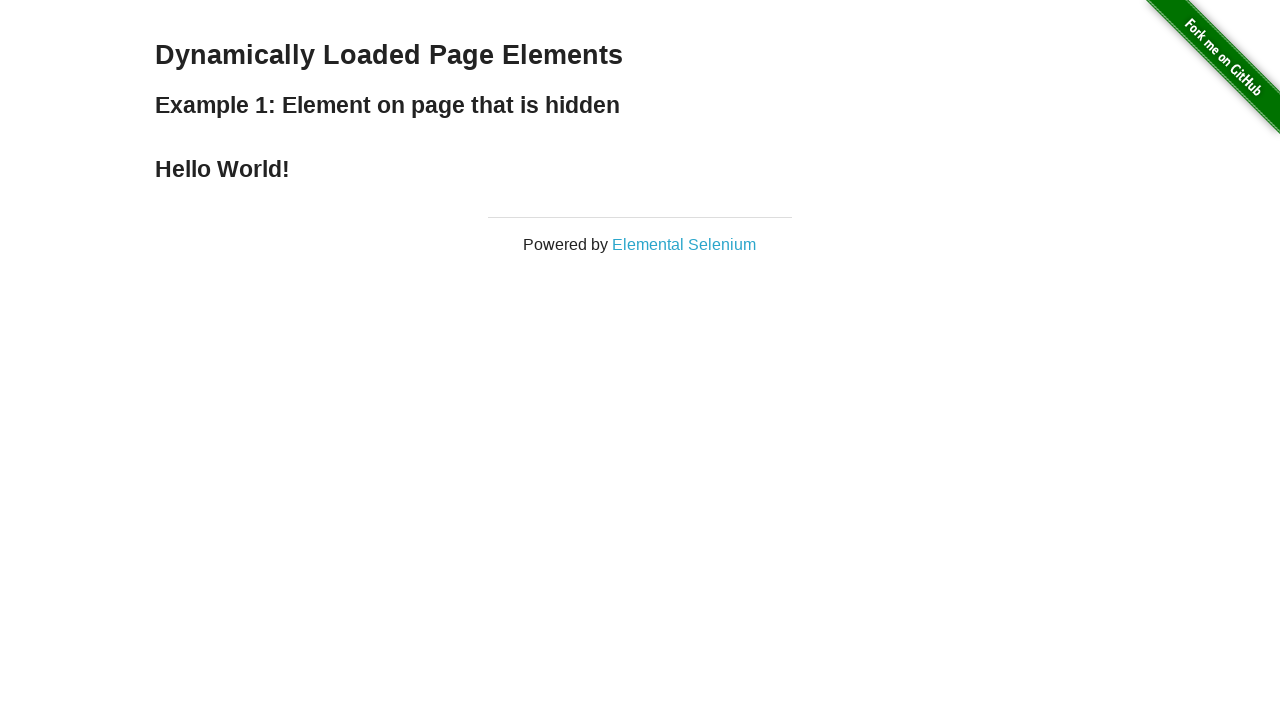

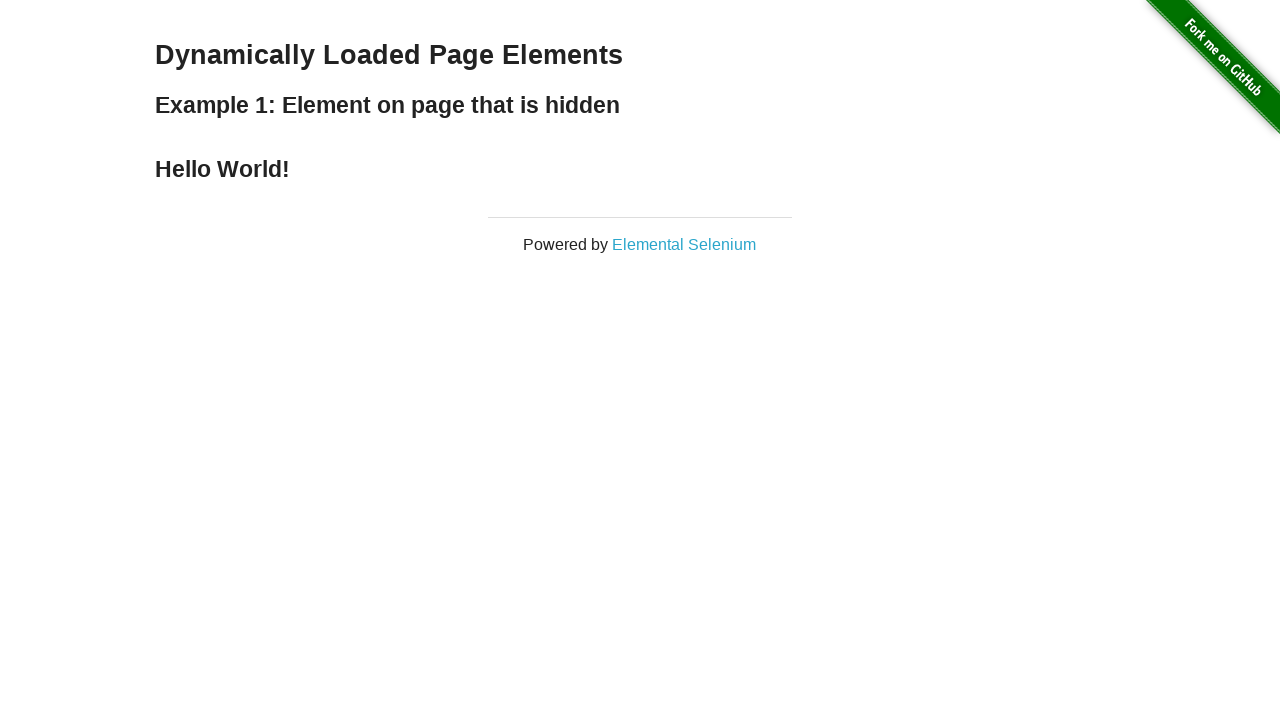